Tests JavaScript alert box handling by navigating to a demo page and clicking a button that triggers an alert dialog

Starting URL: https://www.lambdatest.com/selenium-playground/javascript-alert-box-demo

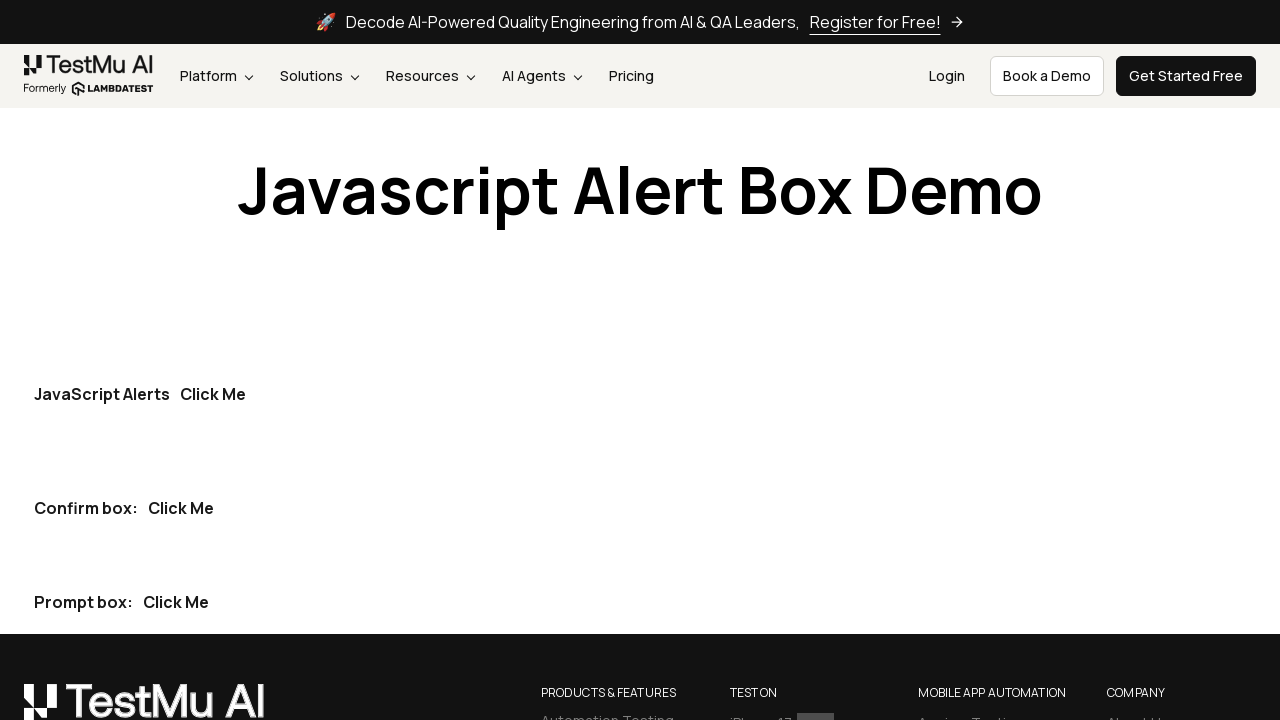

Set up dialog handler to accept alerts
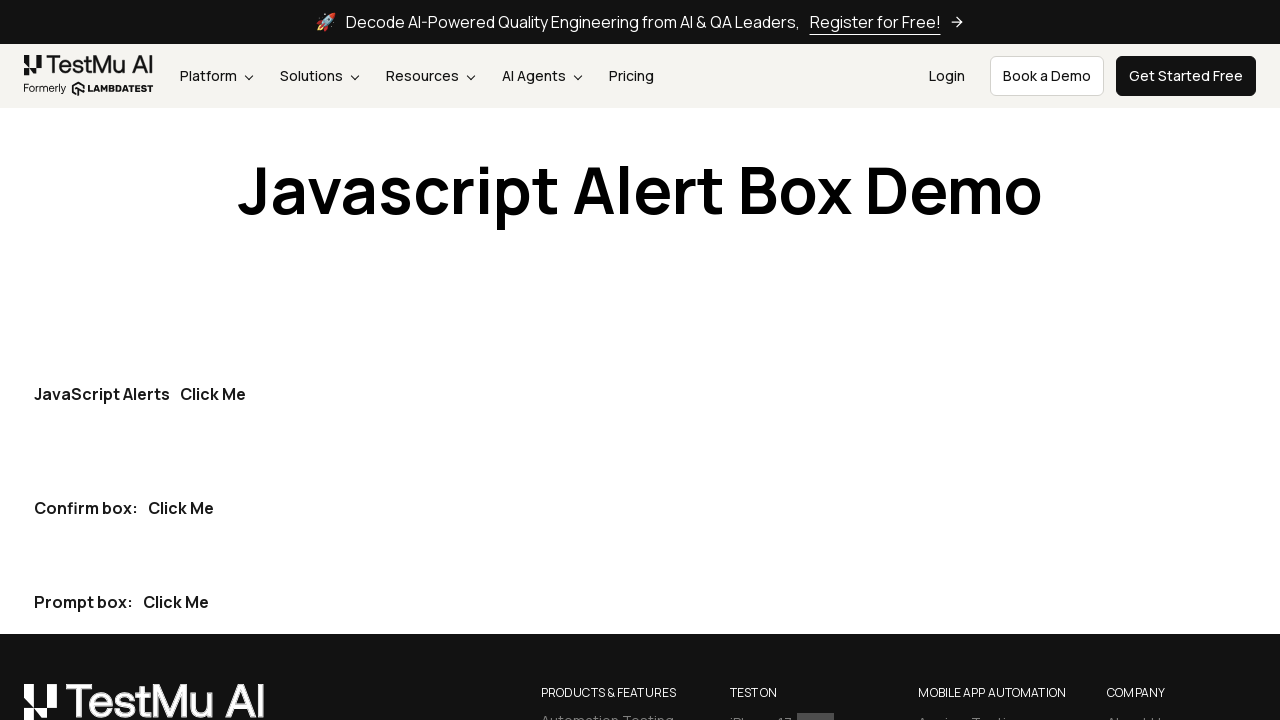

Clicked the first 'Click Me' button to trigger the alert at (213, 394) on button:has-text('Click Me') >> nth=0
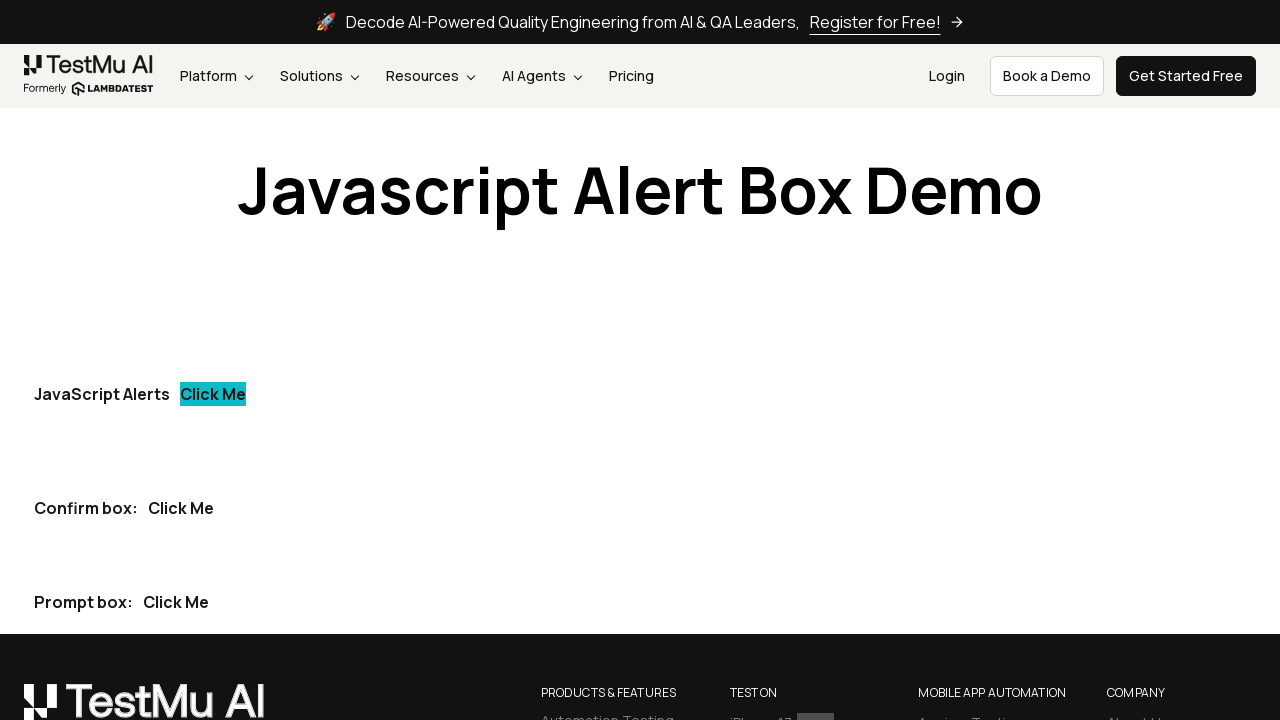

Alert dialog was handled and dismissed
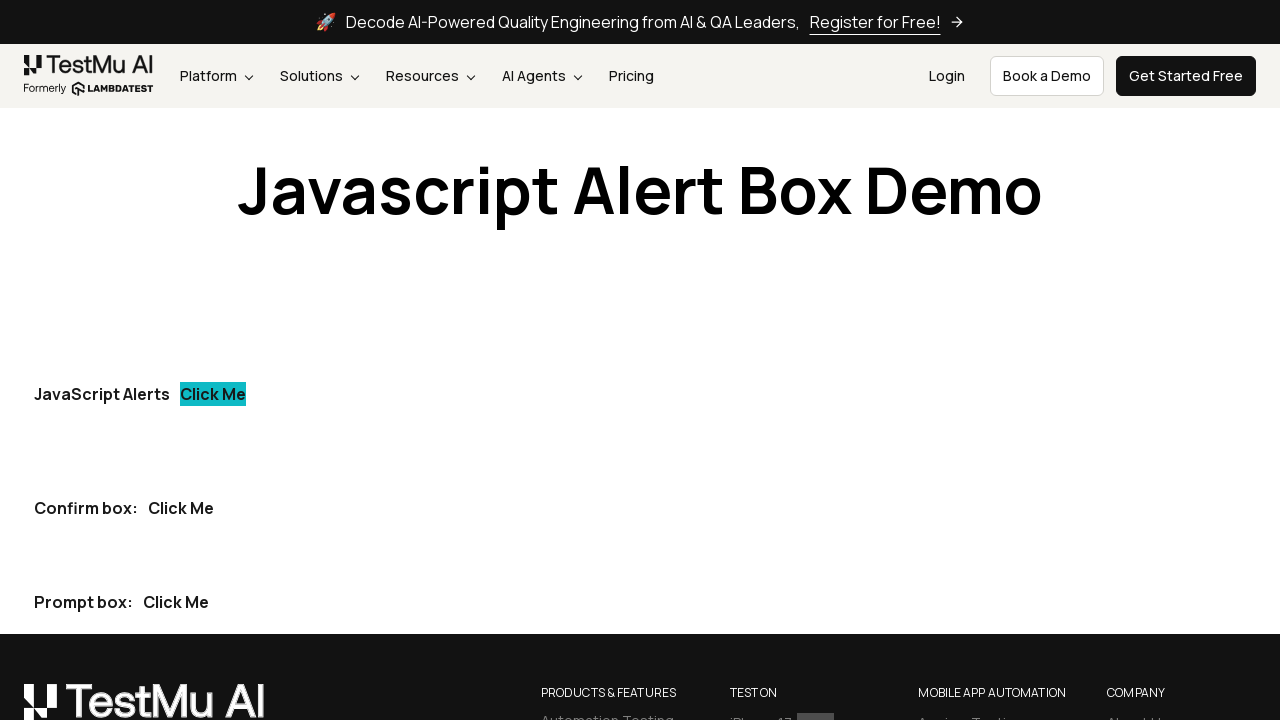

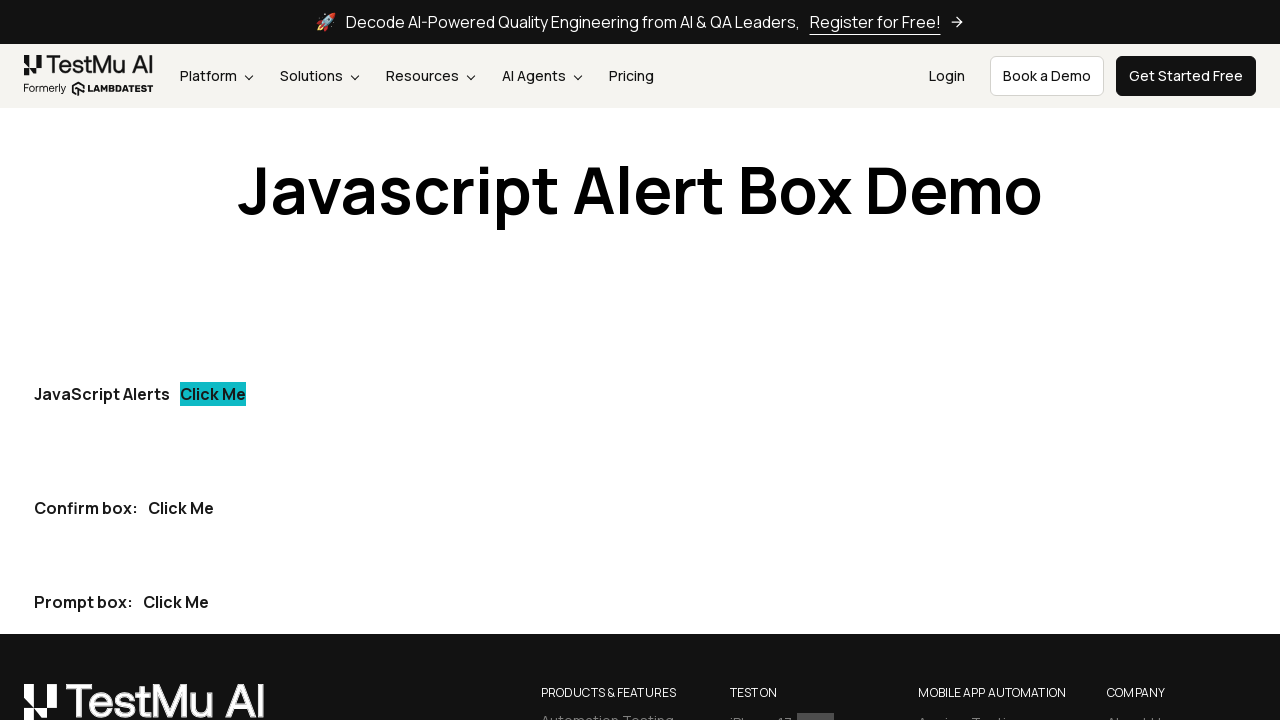